Tests editing a todo item by double-clicking, entering new text, and pressing Enter

Starting URL: https://demo.playwright.dev/todomvc

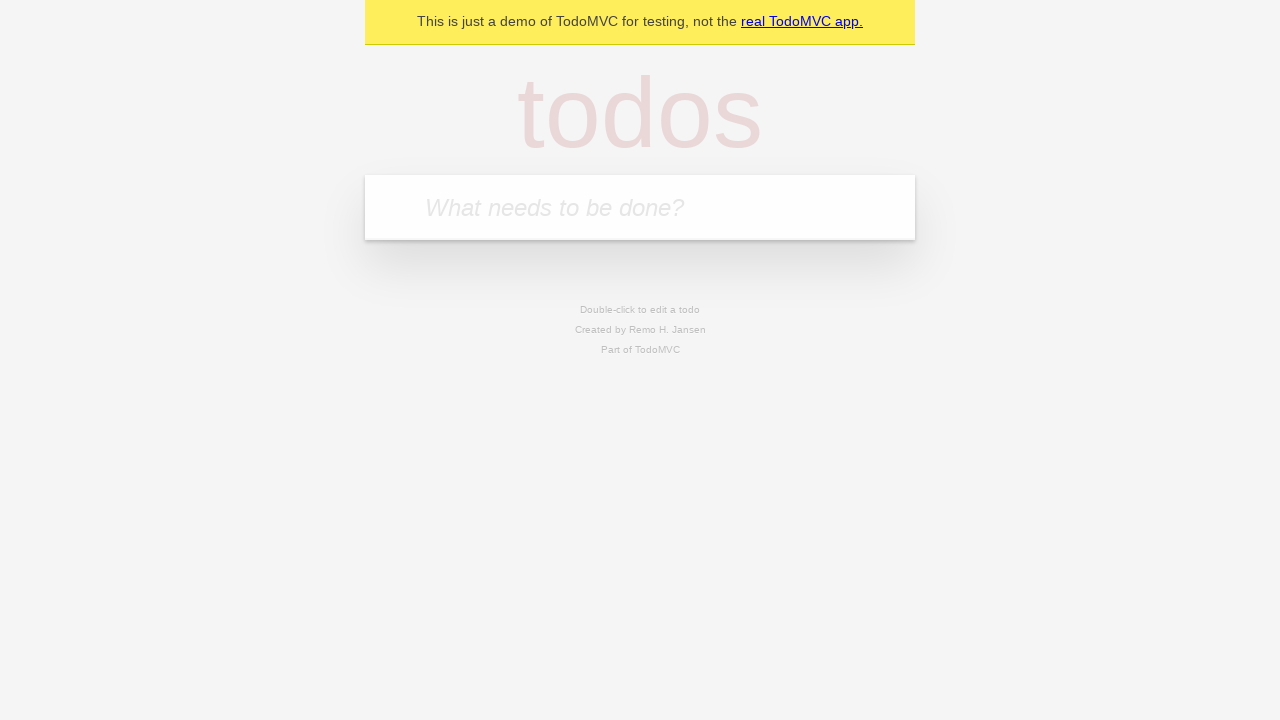

Filled new todo field with 'buy some cheese' on internal:attr=[placeholder="What needs to be done?"i]
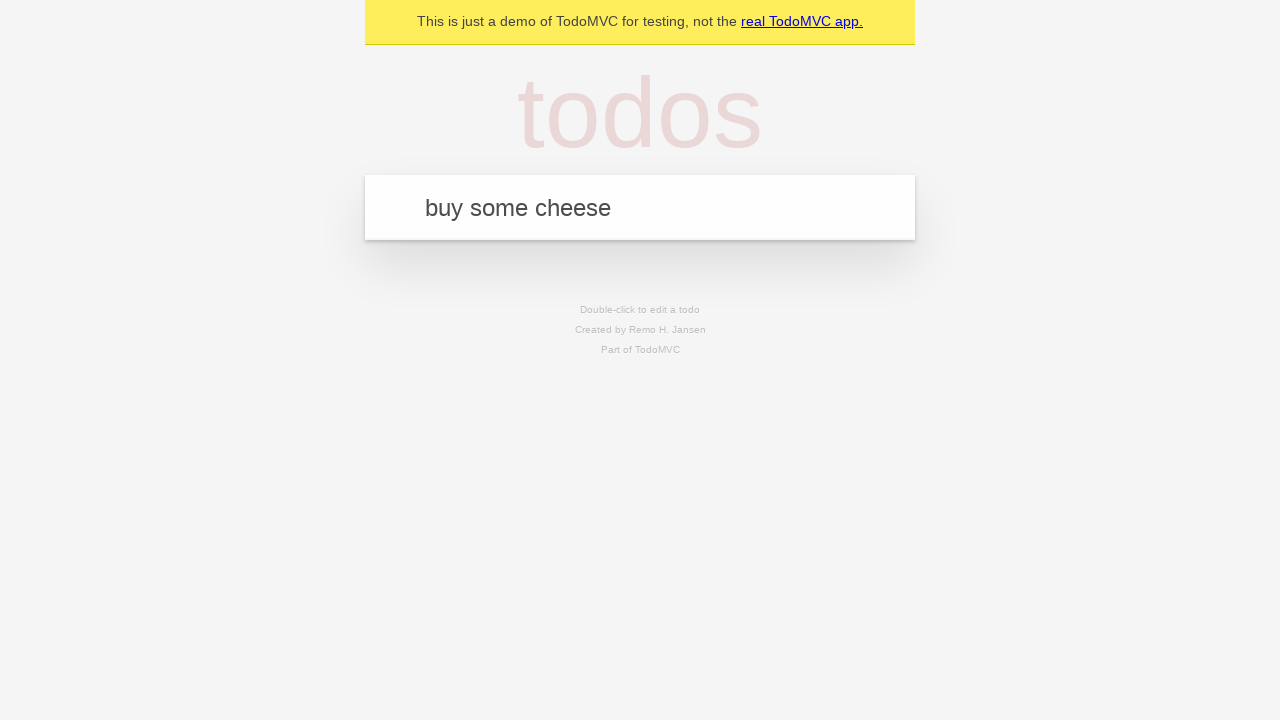

Pressed Enter to create first todo item on internal:attr=[placeholder="What needs to be done?"i]
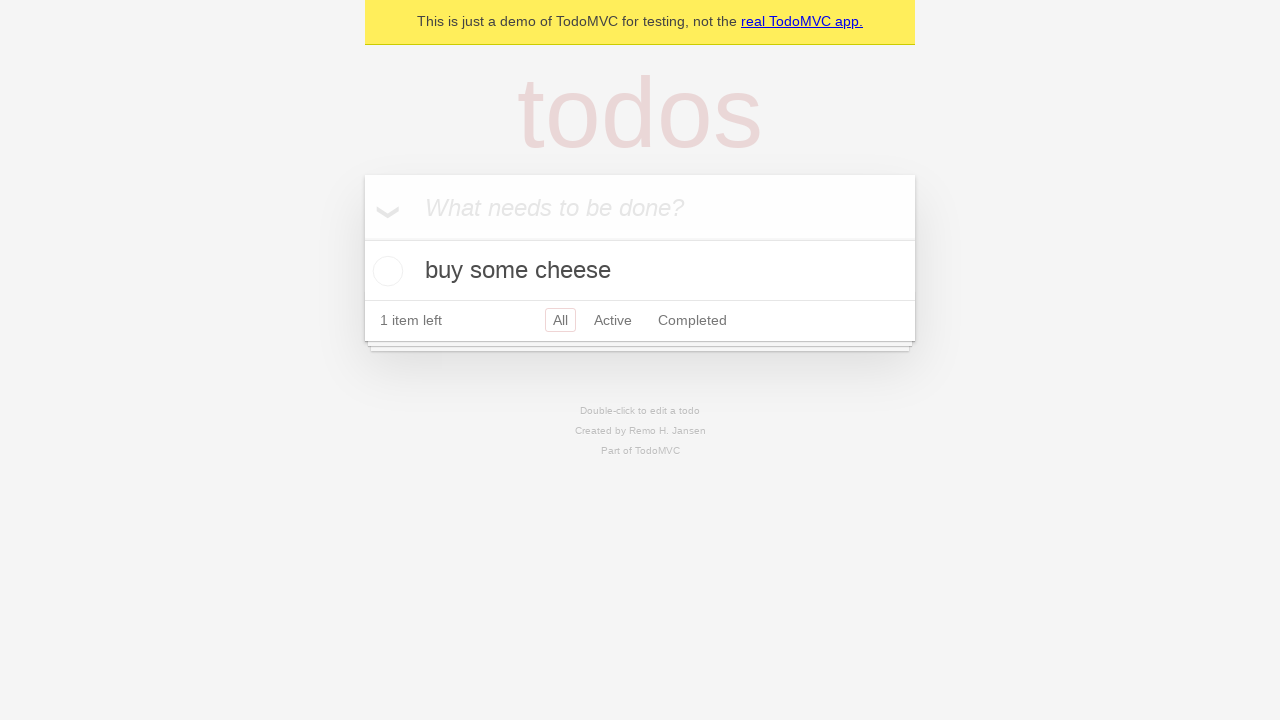

Filled new todo field with 'feed the cat' on internal:attr=[placeholder="What needs to be done?"i]
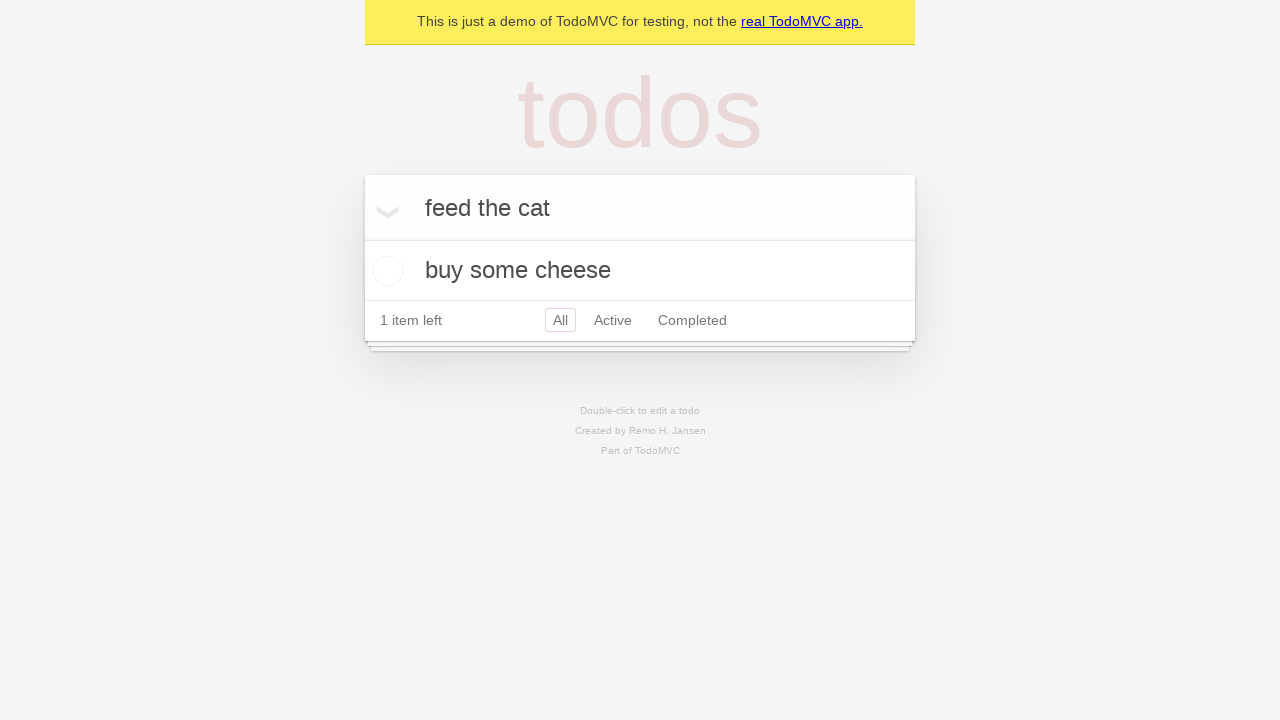

Pressed Enter to create second todo item on internal:attr=[placeholder="What needs to be done?"i]
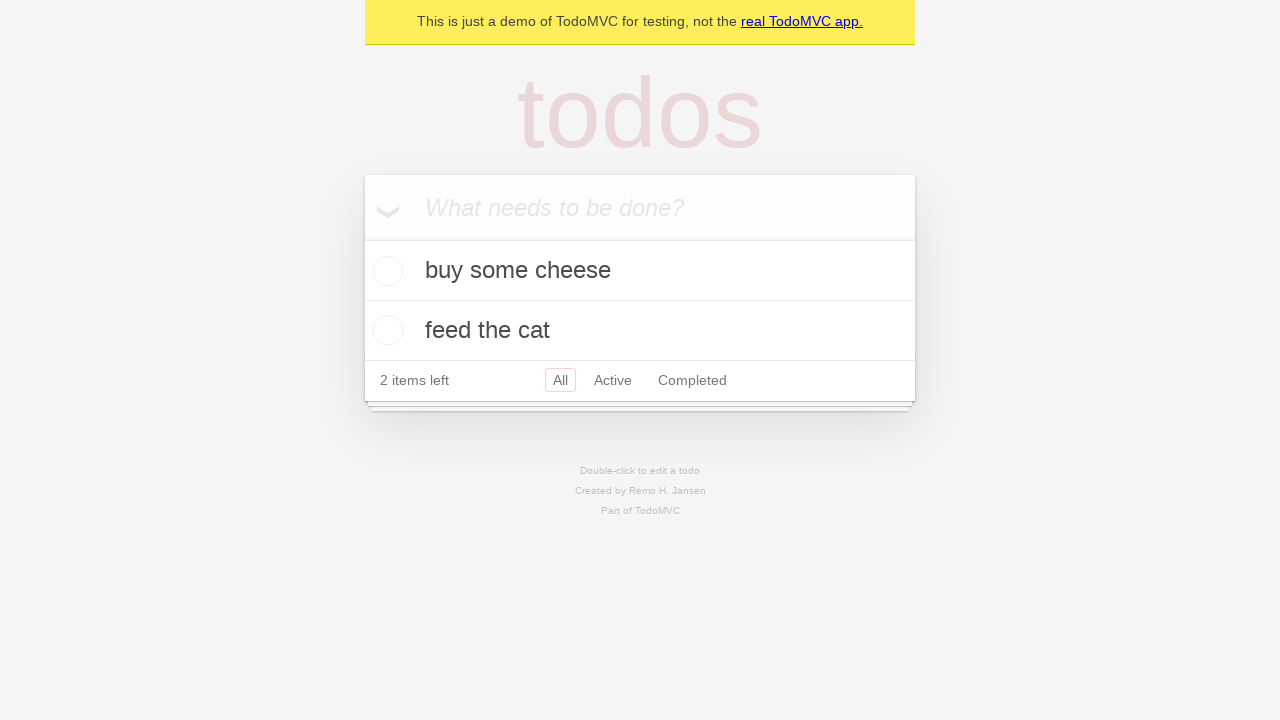

Filled new todo field with 'book a doctors appointment' on internal:attr=[placeholder="What needs to be done?"i]
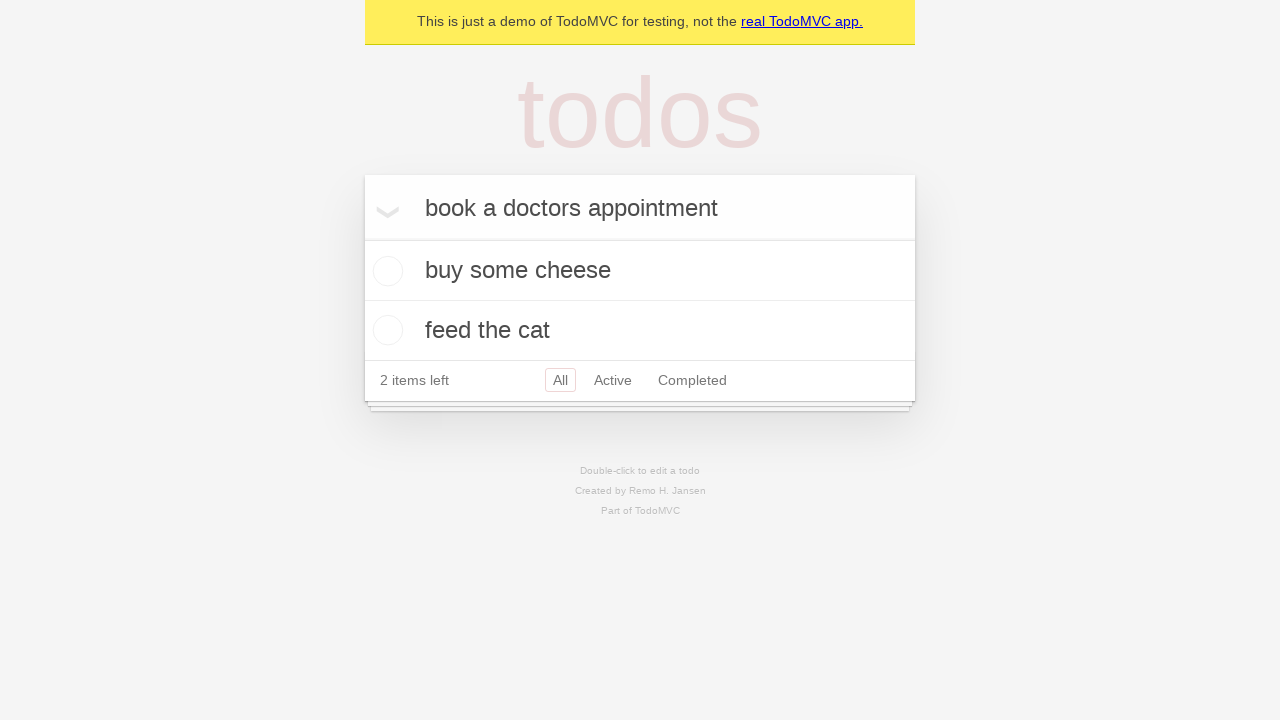

Pressed Enter to create third todo item on internal:attr=[placeholder="What needs to be done?"i]
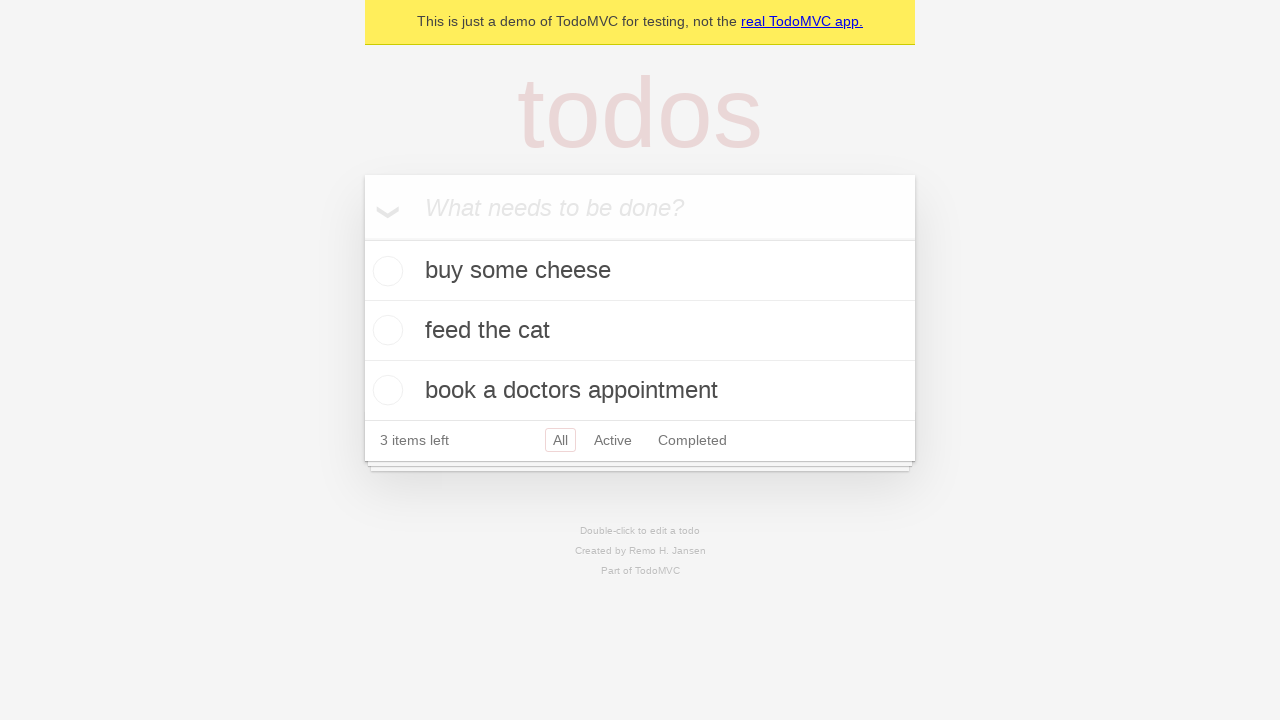

Located all todo items
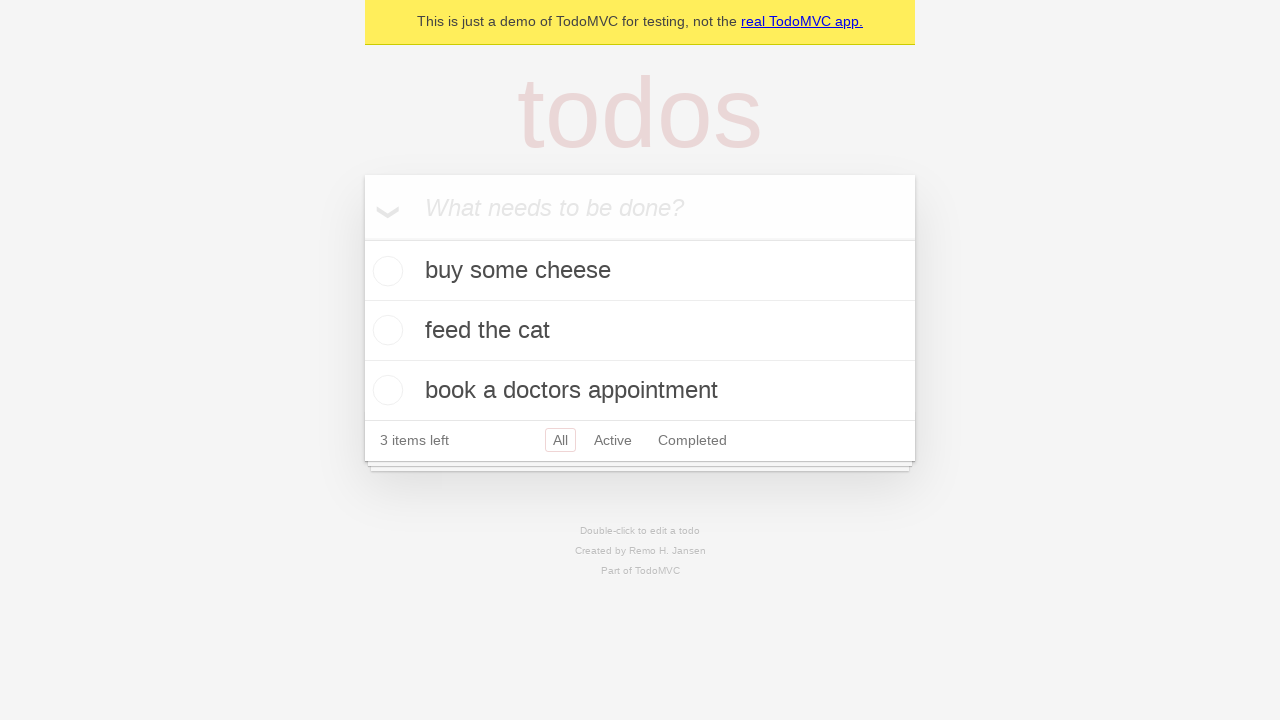

Selected the second todo item
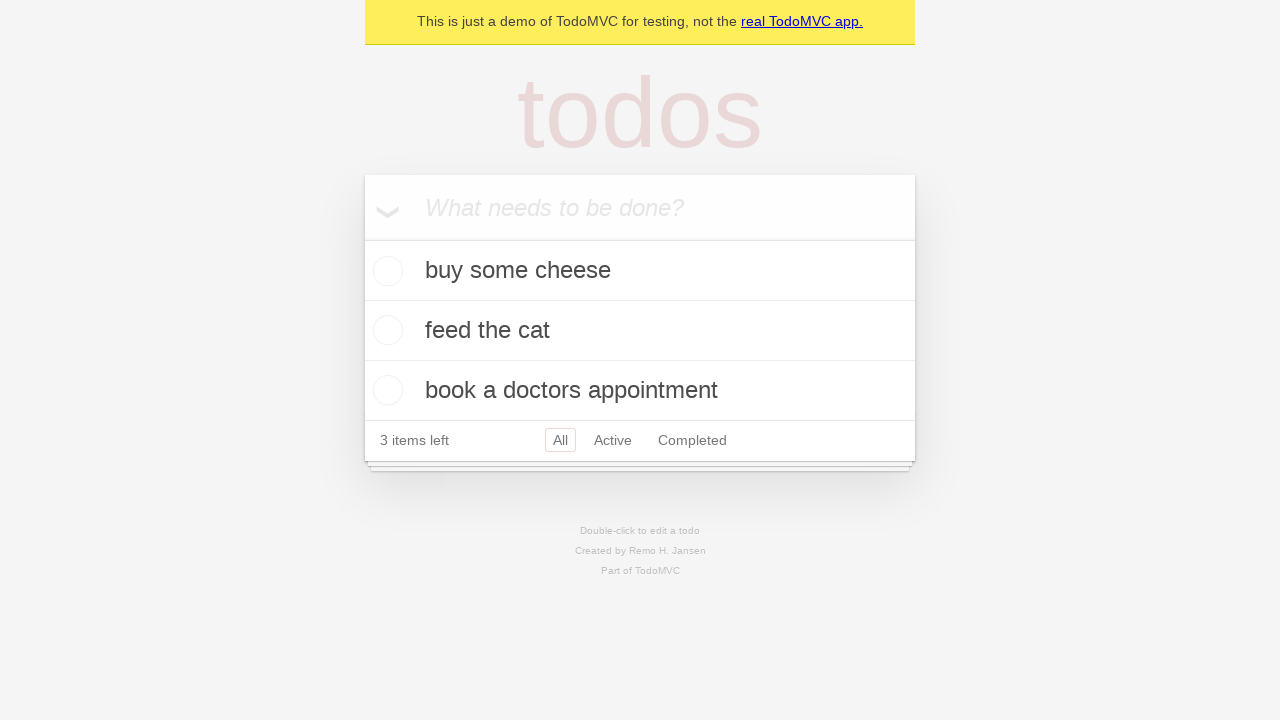

Double-clicked second todo item to enter edit mode at (640, 331) on internal:testid=[data-testid="todo-item"s] >> nth=1
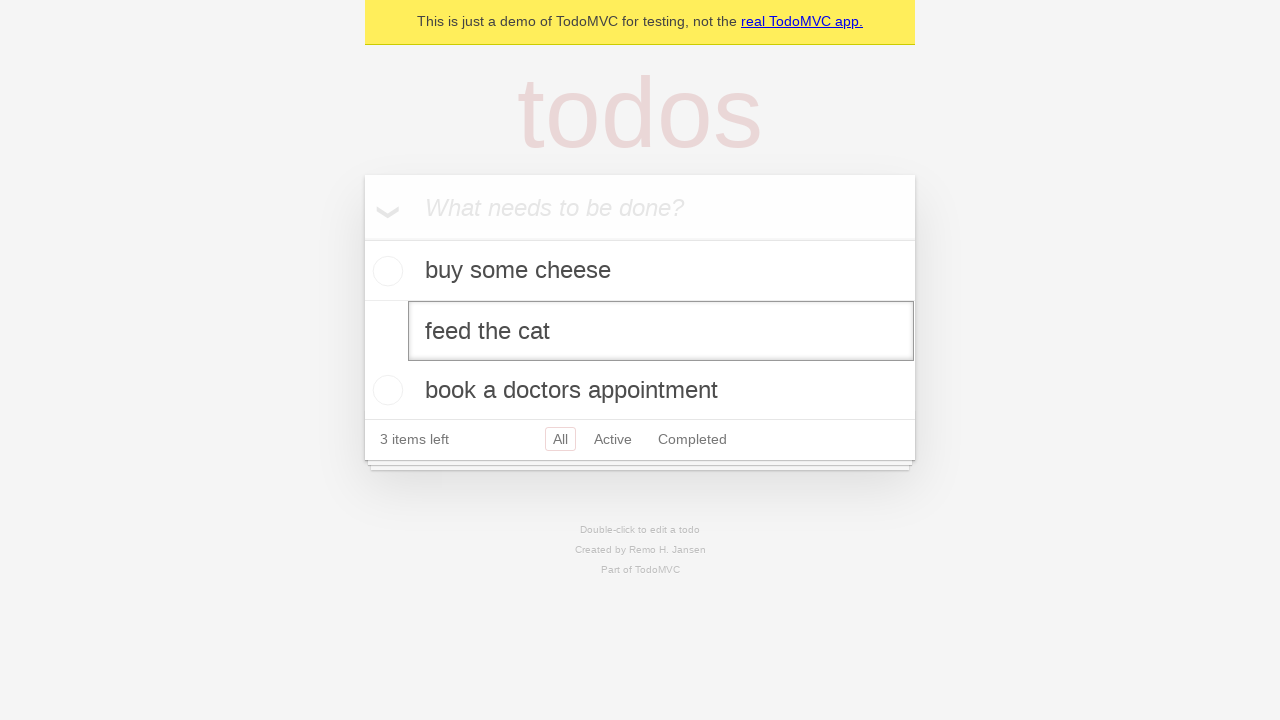

Filled edit textbox with 'buy some sausages' on internal:testid=[data-testid="todo-item"s] >> nth=1 >> internal:role=textbox[nam
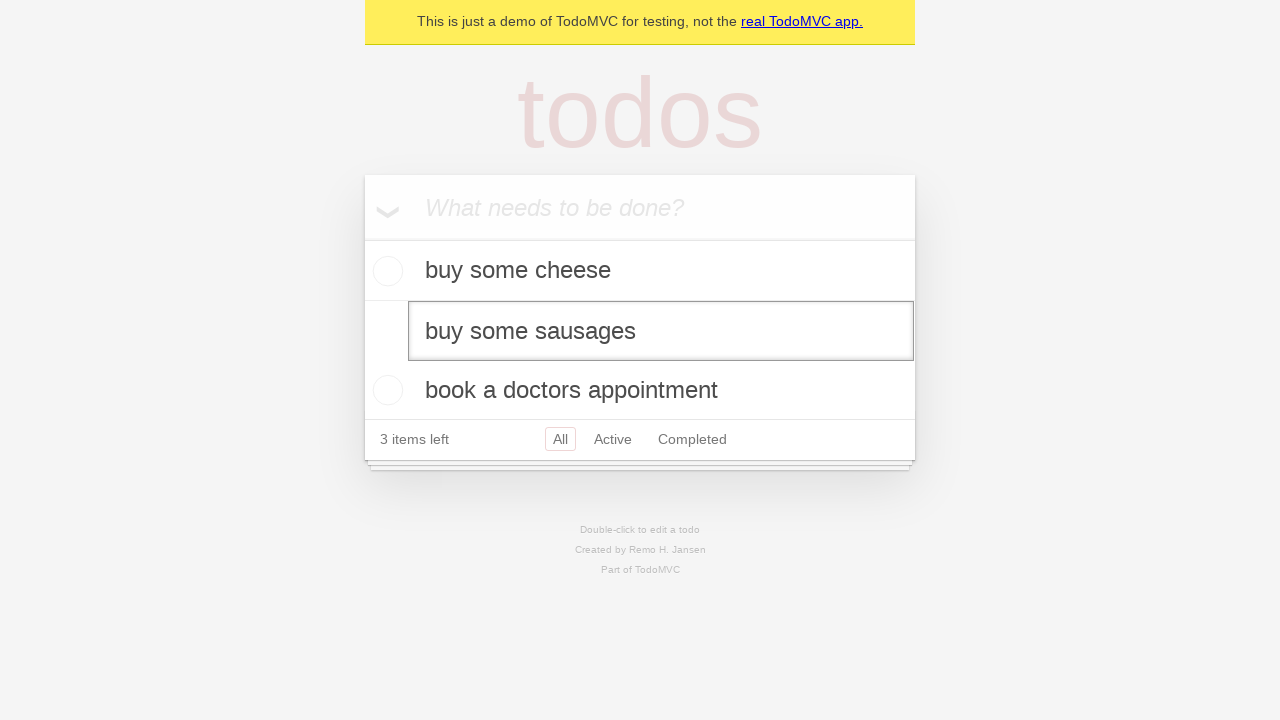

Pressed Enter to confirm edit of todo item on internal:testid=[data-testid="todo-item"s] >> nth=1 >> internal:role=textbox[nam
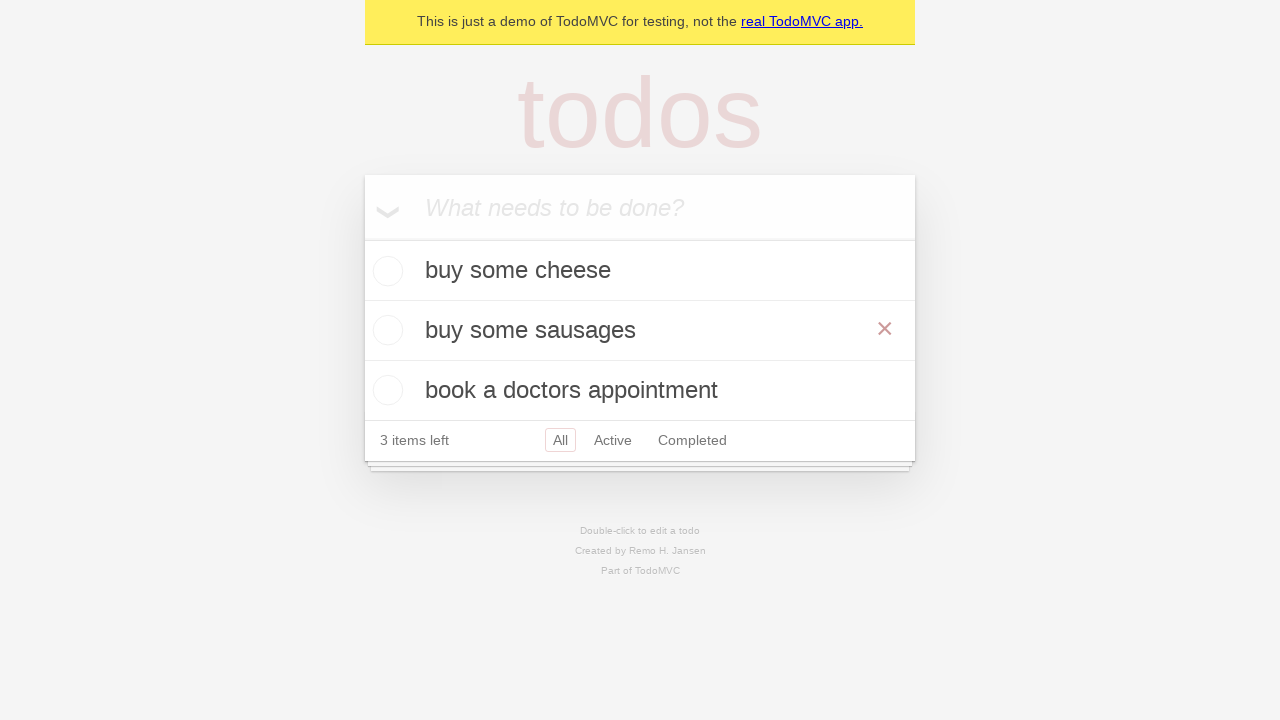

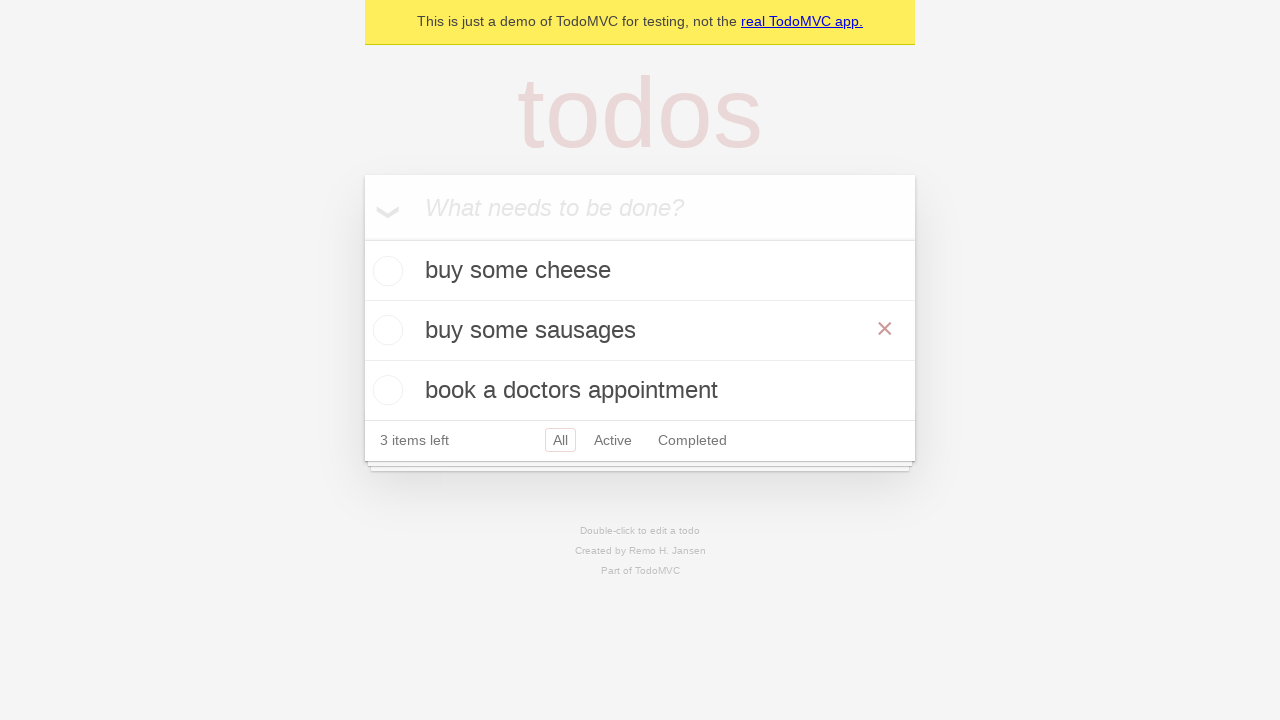